Tests calculator functionality by adding 2 + 2 and verifying the result equals 4

Starting URL: https://testpages.herokuapp.com/styled/calculator

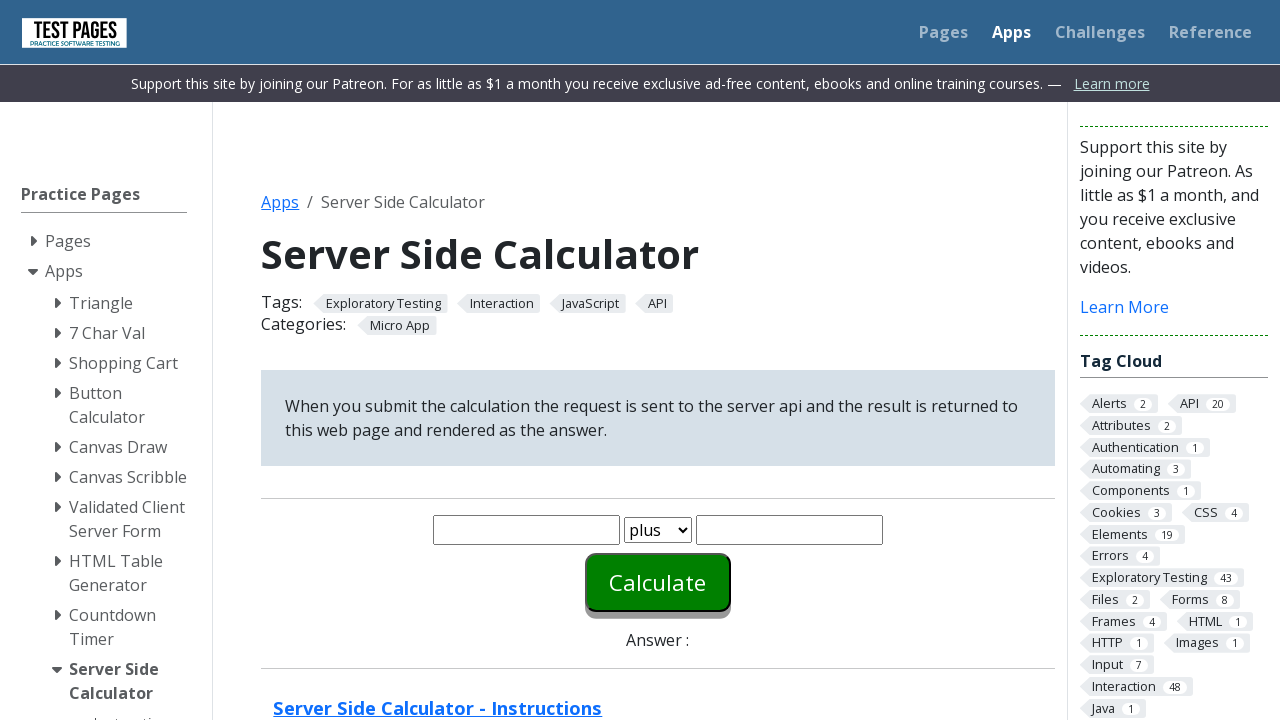

Entered first number '2' into the calculator on #number1
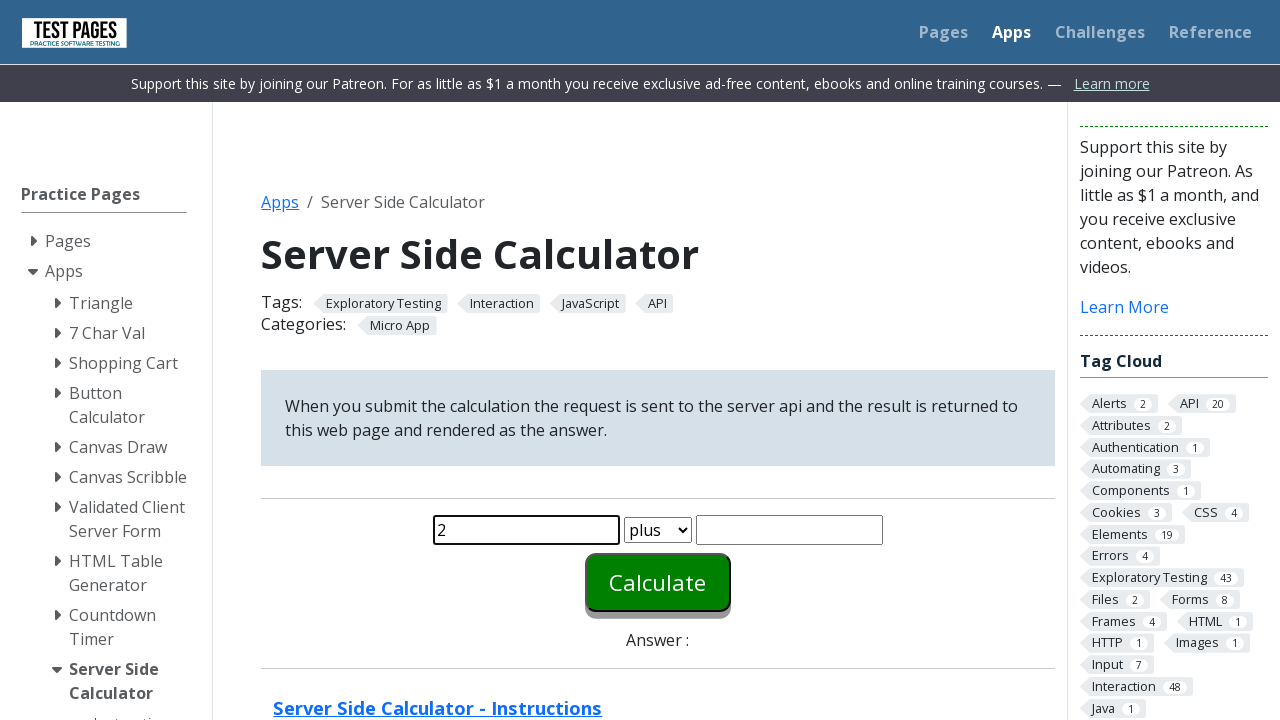

Entered second number '2' into the calculator on #number2
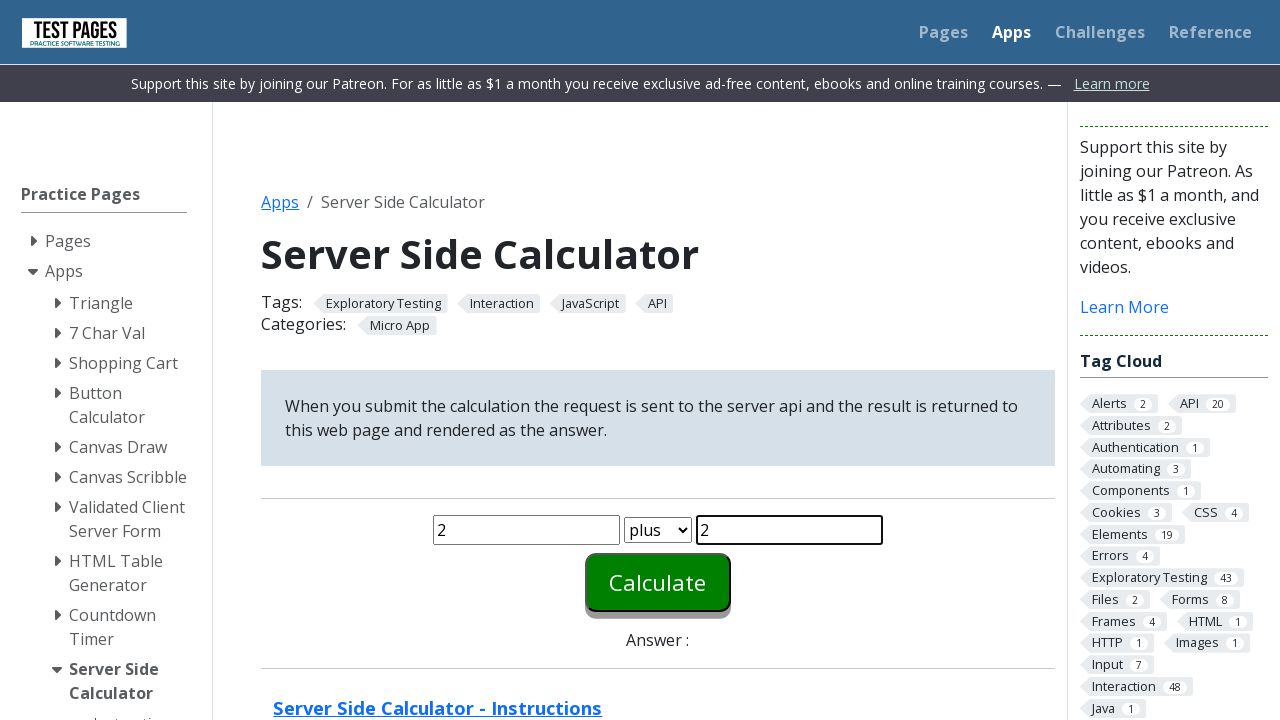

Clicked the calculate button to compute 2 + 2 at (658, 582) on #calculate
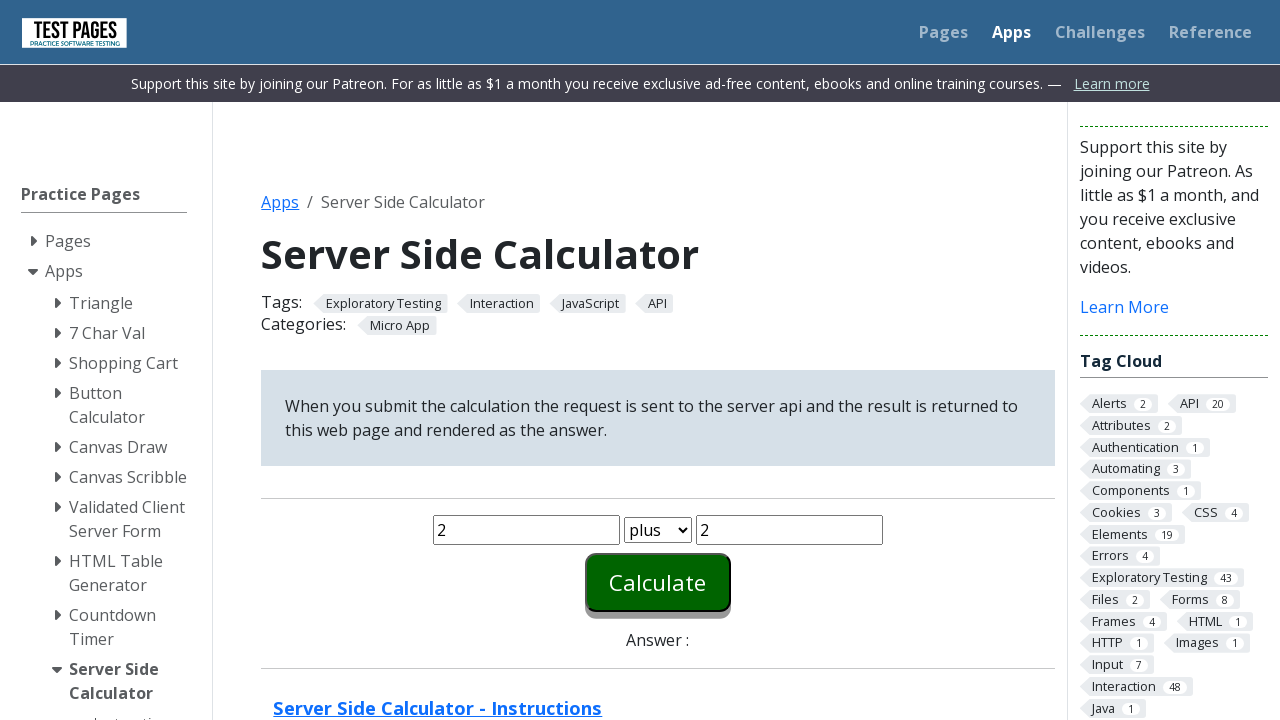

Verified the answer field appeared with the result
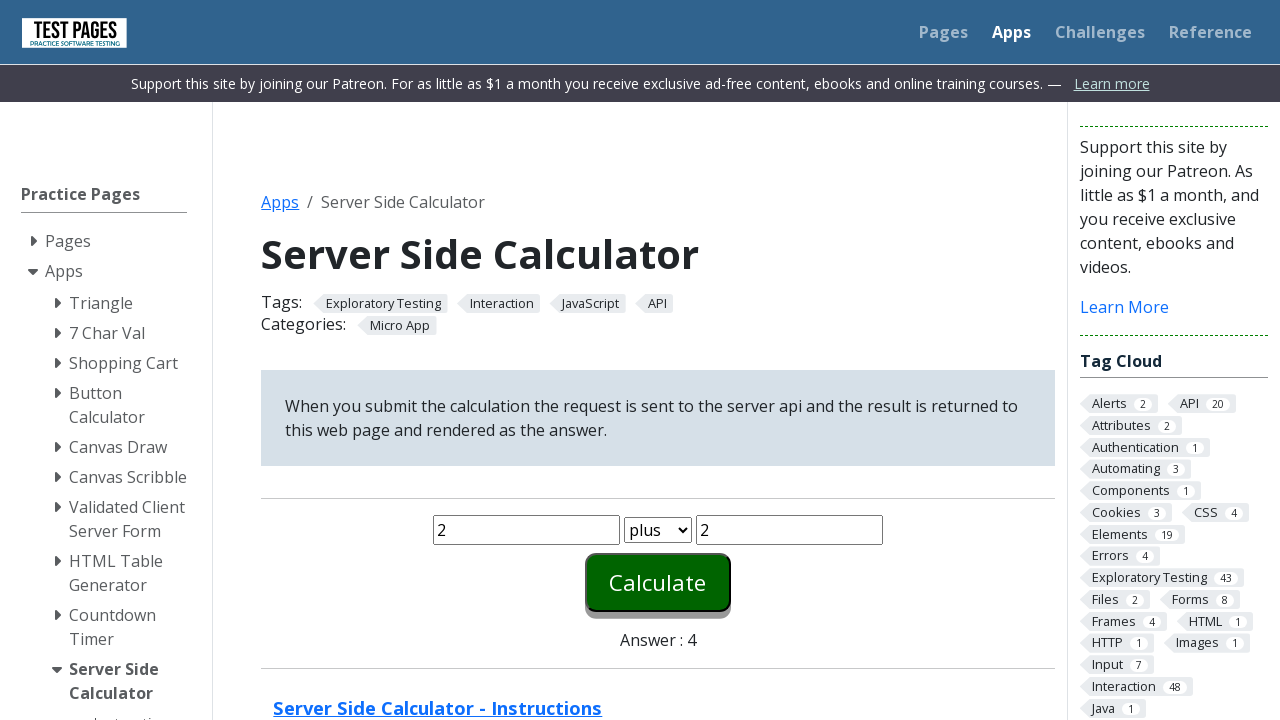

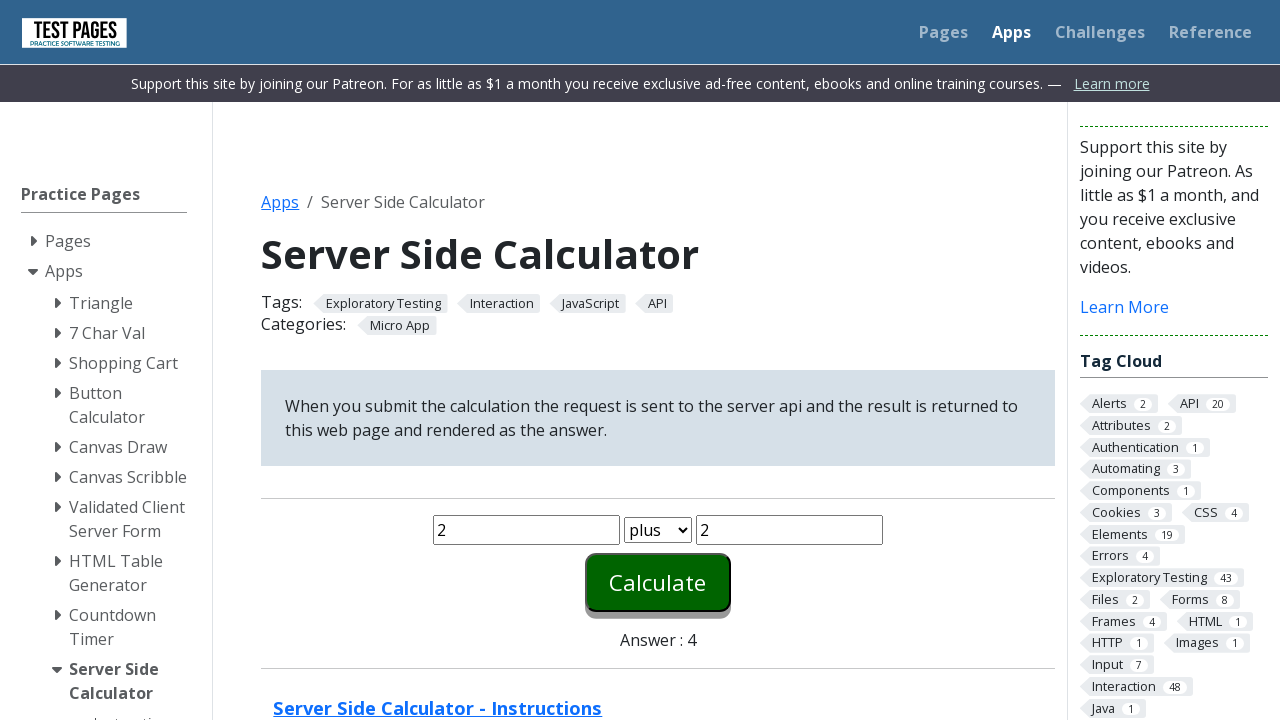